Navigates to GitHub homepage and verifies the page loads by checking the page title

Starting URL: https://github.com

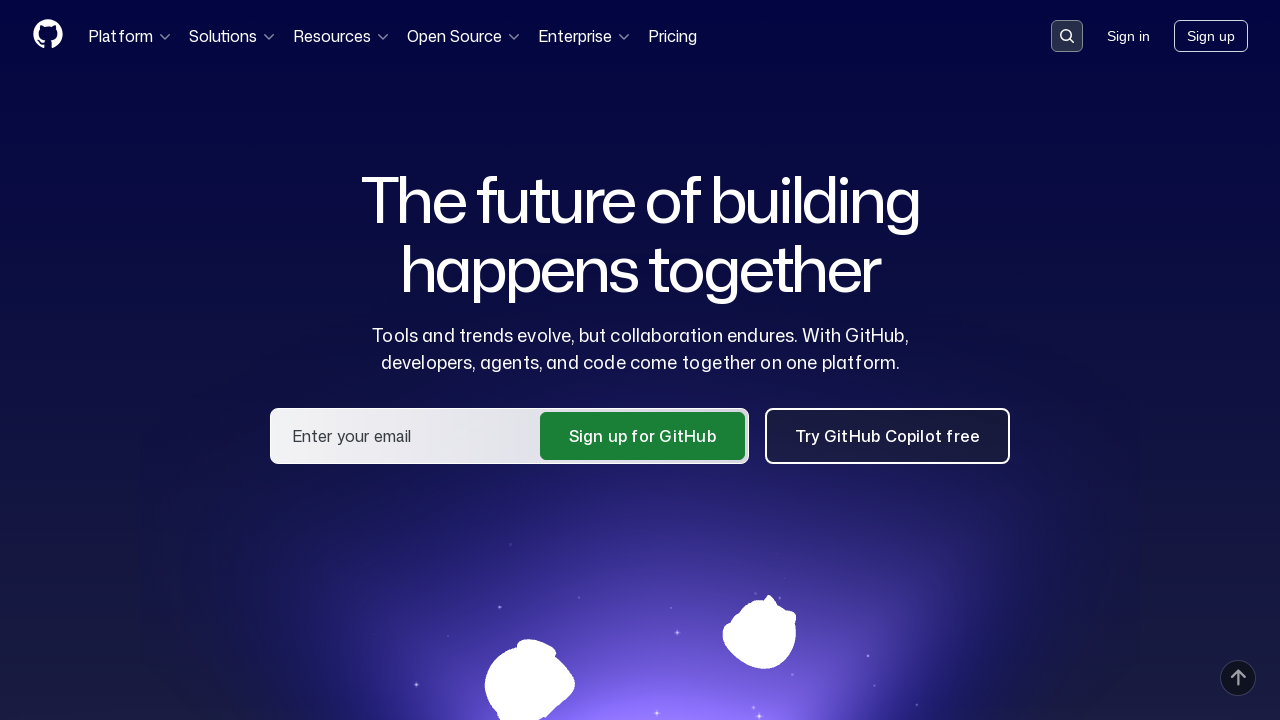

Navigated to GitHub homepage
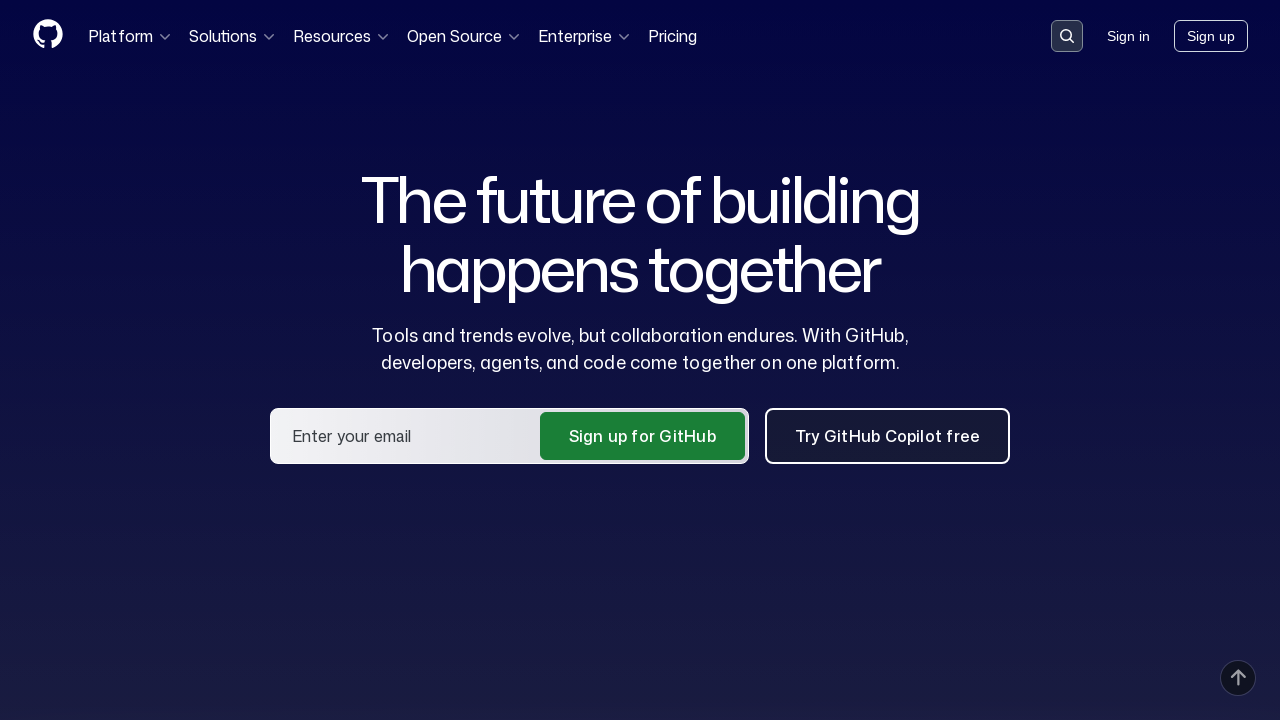

Page loaded with domcontentloaded state
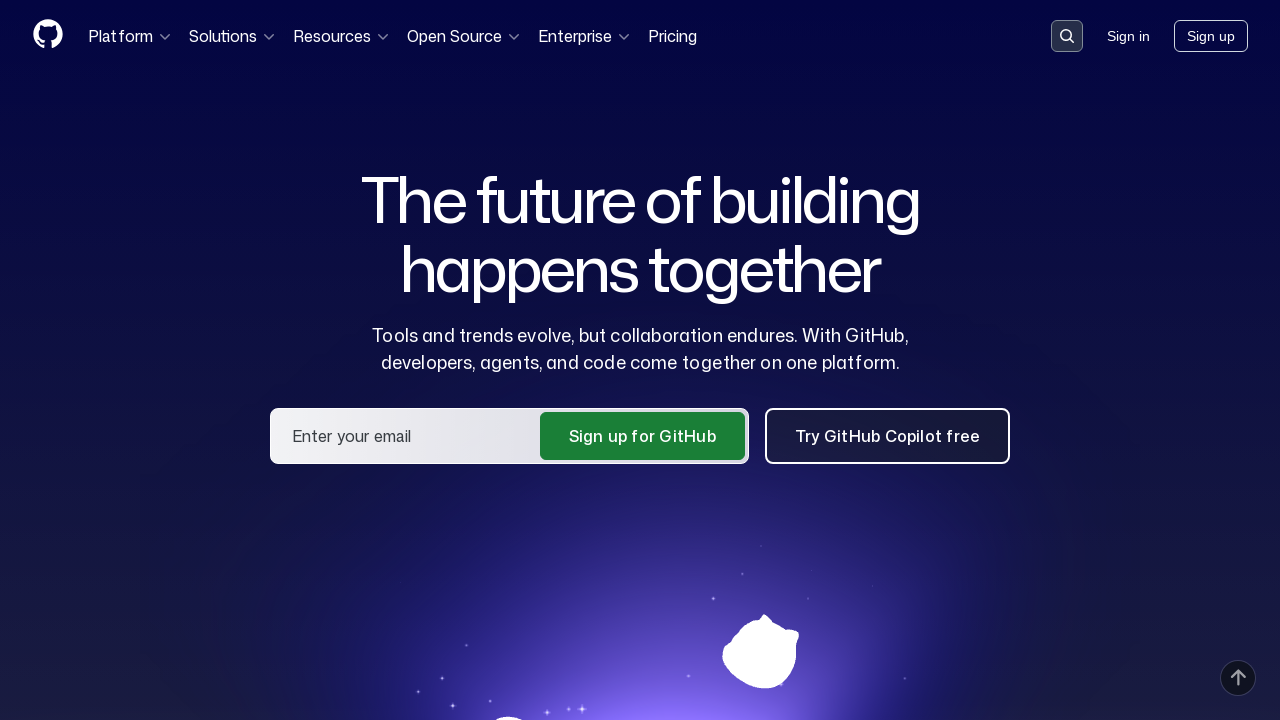

Verified page title contains 'GitHub'
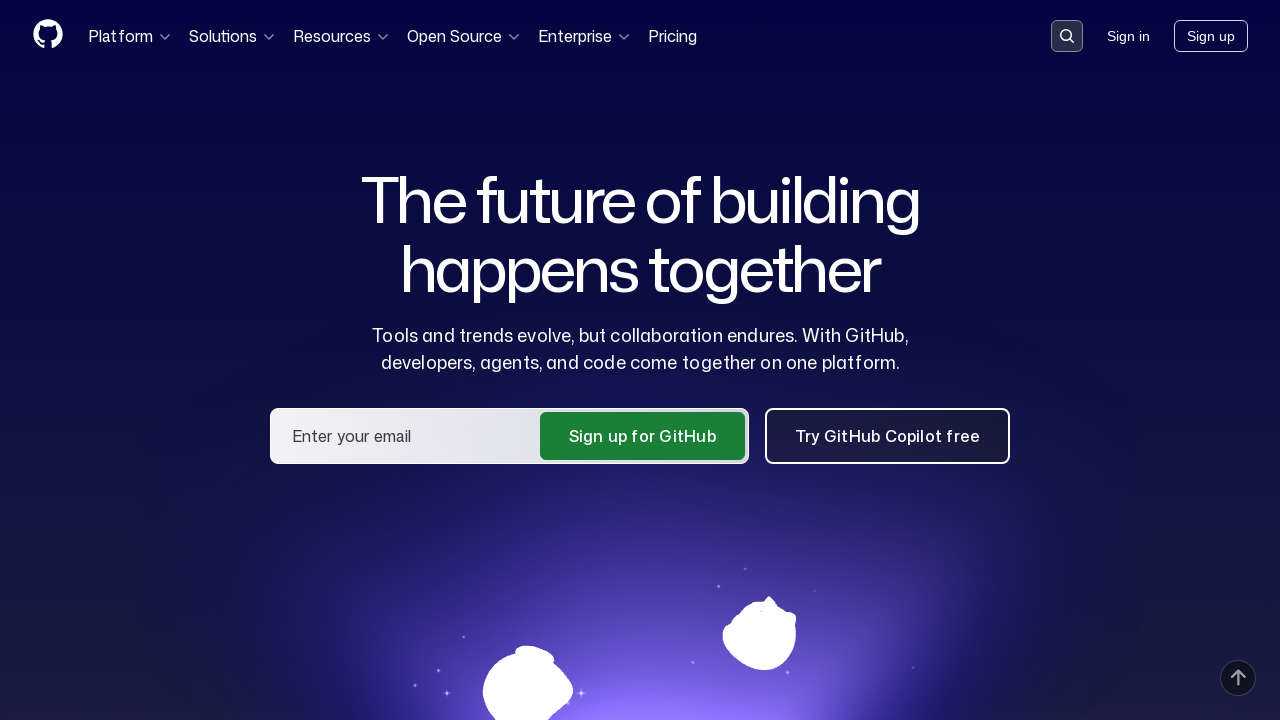

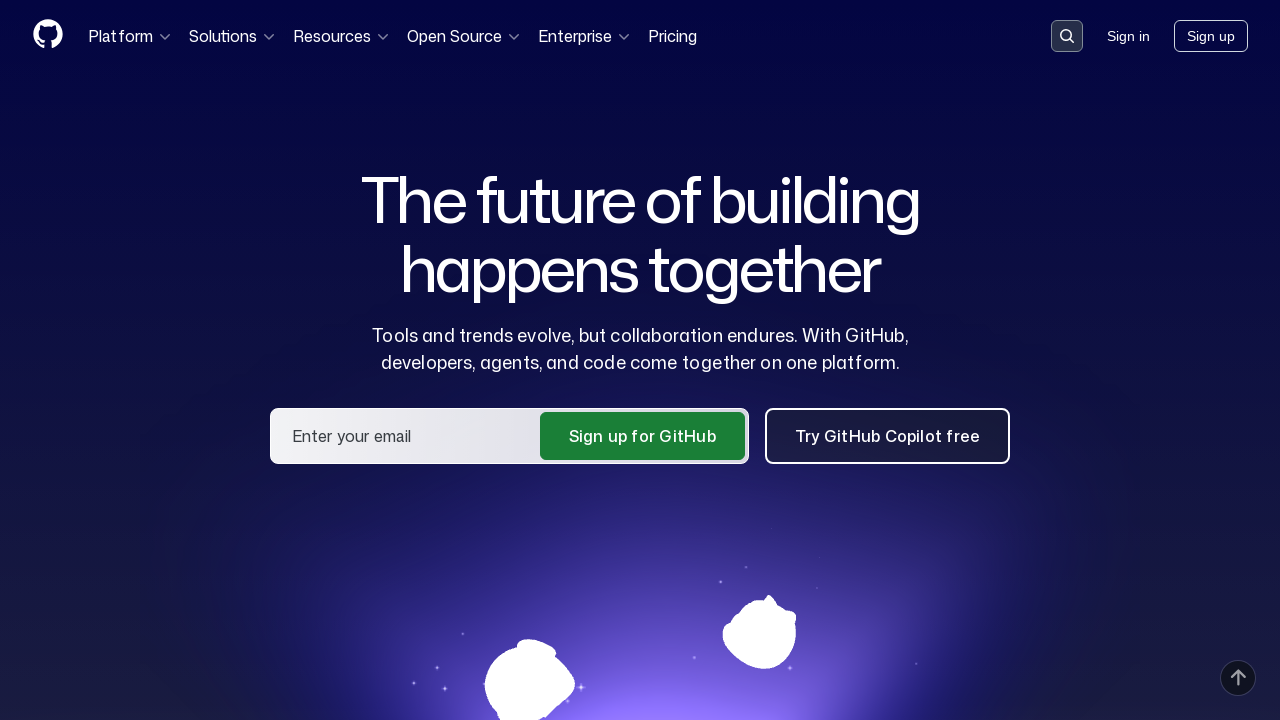